Tests dynamic content loading by clicking a start button and waiting for text to appear on the page

Starting URL: https://the-internet.herokuapp.com/dynamic_loading/2

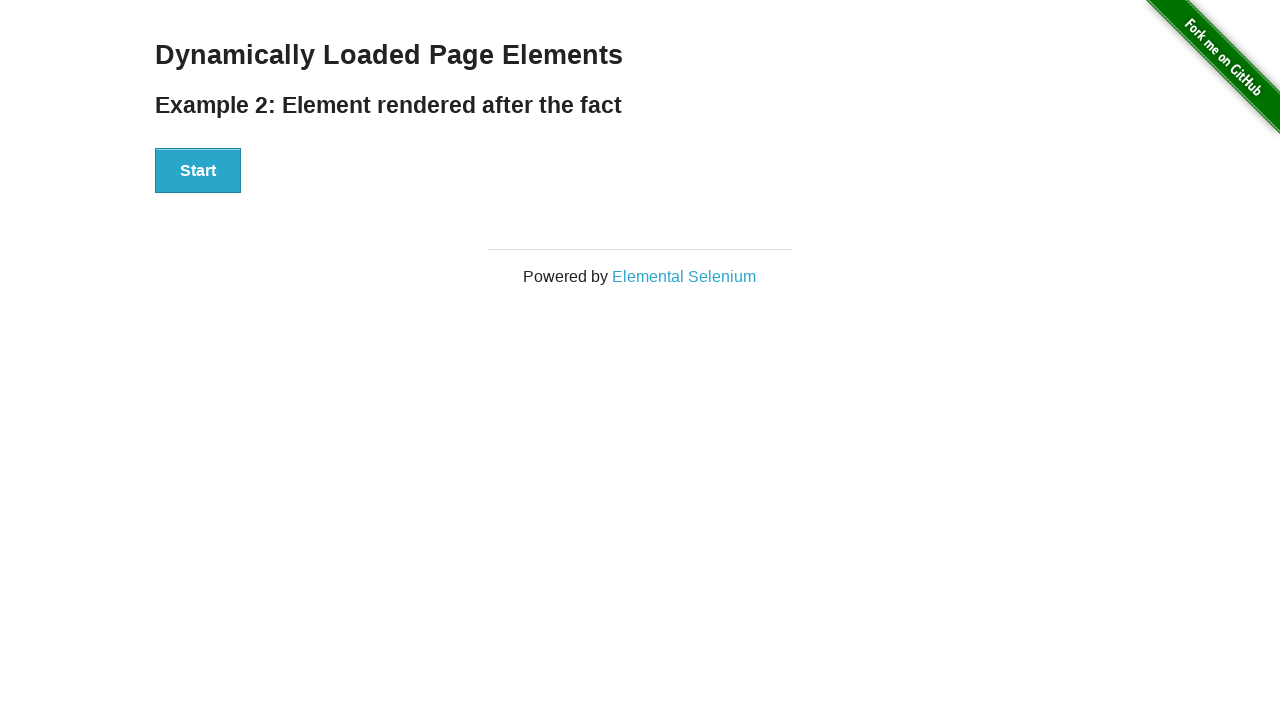

Start button became visible
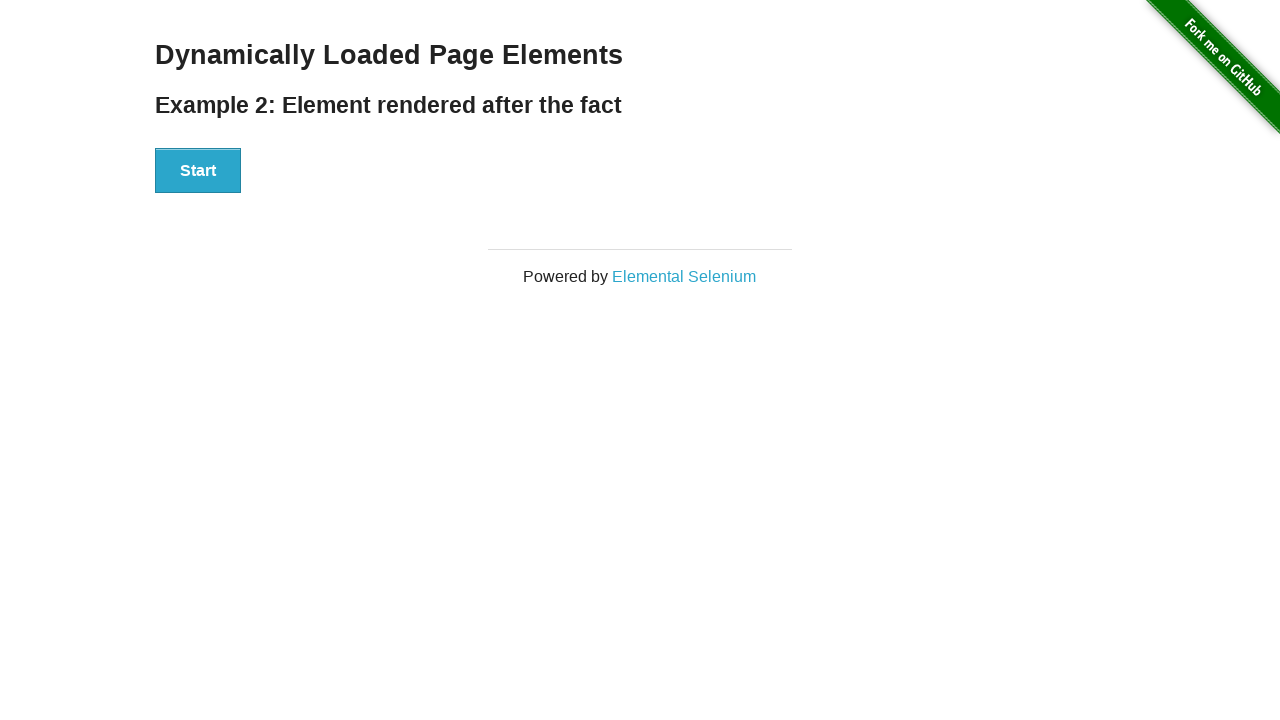

Clicked the start button to trigger dynamic content loading at (198, 171) on #start button
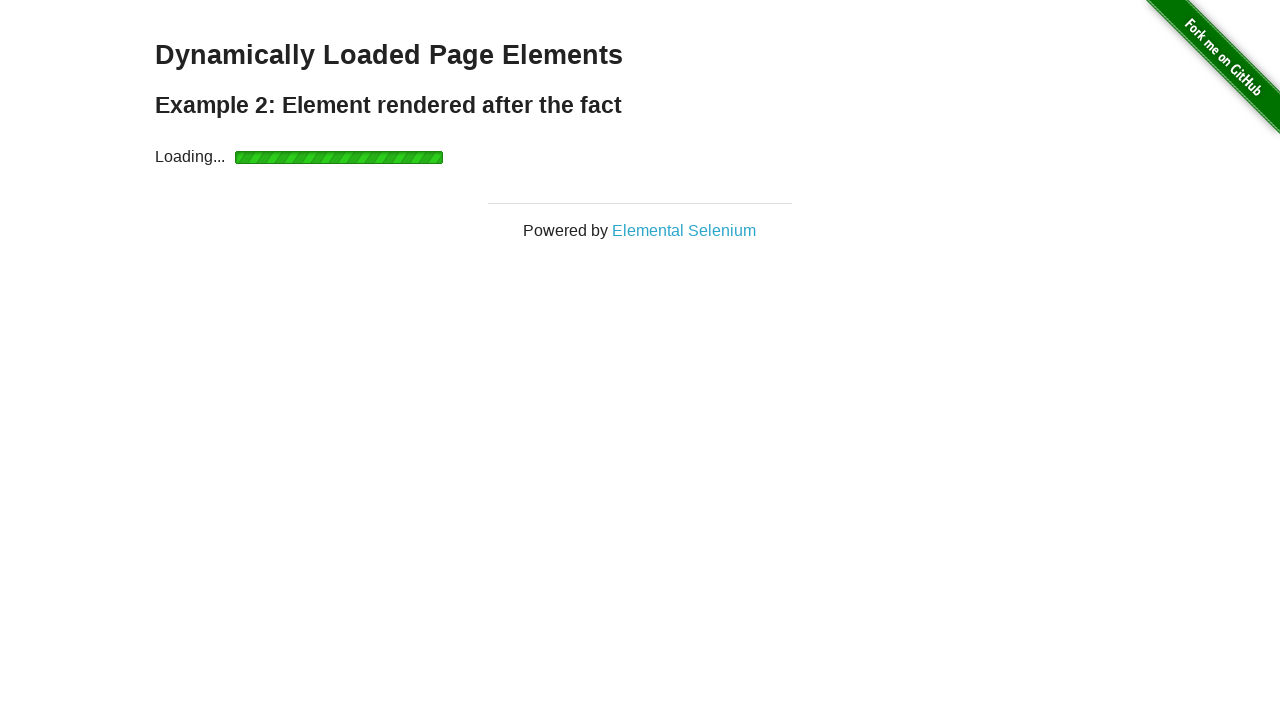

Dynamic content finished loading and text appeared
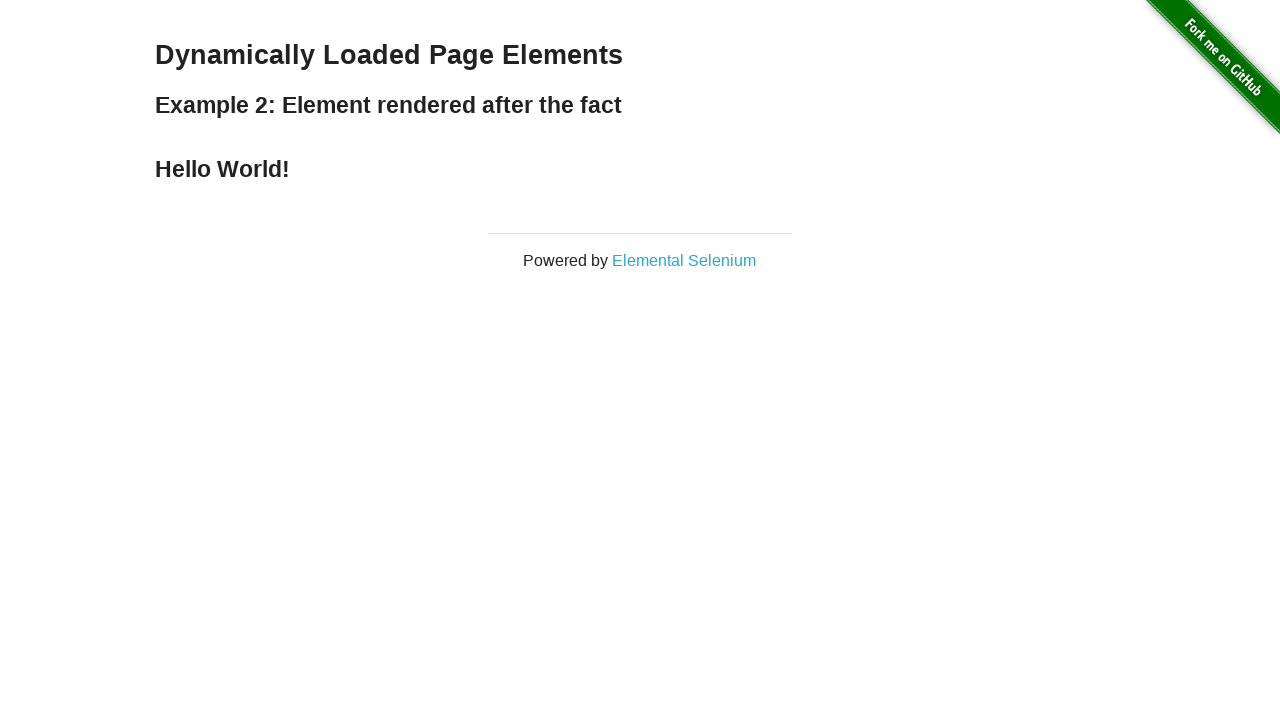

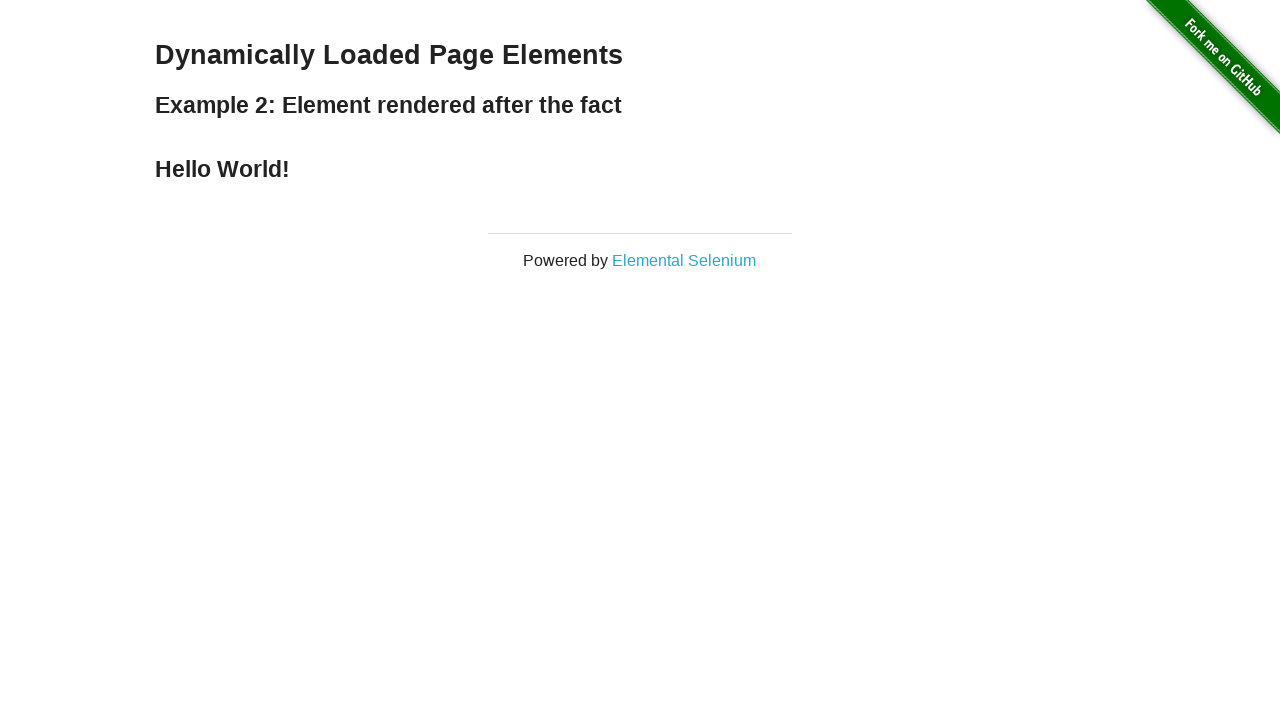